Navigates to Oracle Java API documentation, switches to a frame, and clicks on the Description link

Starting URL: https://docs.oracle.com/javase/8/docs/api/

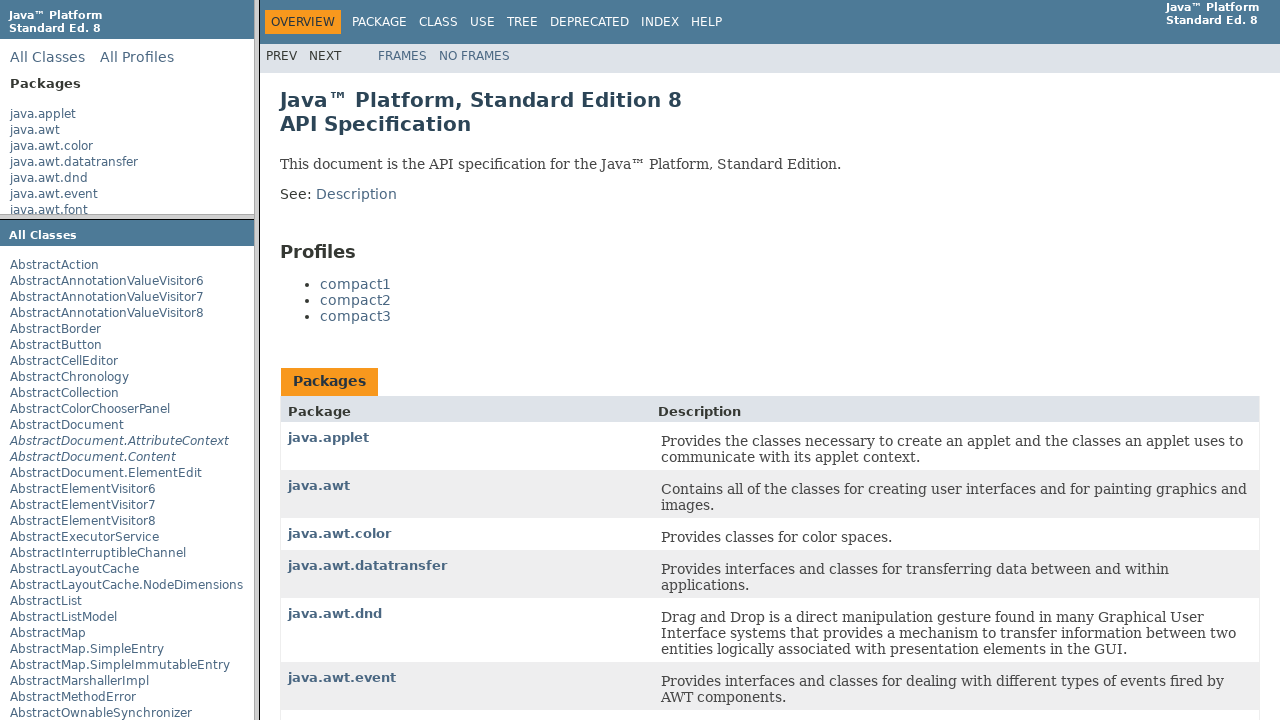

Located frame named 'classFrame'
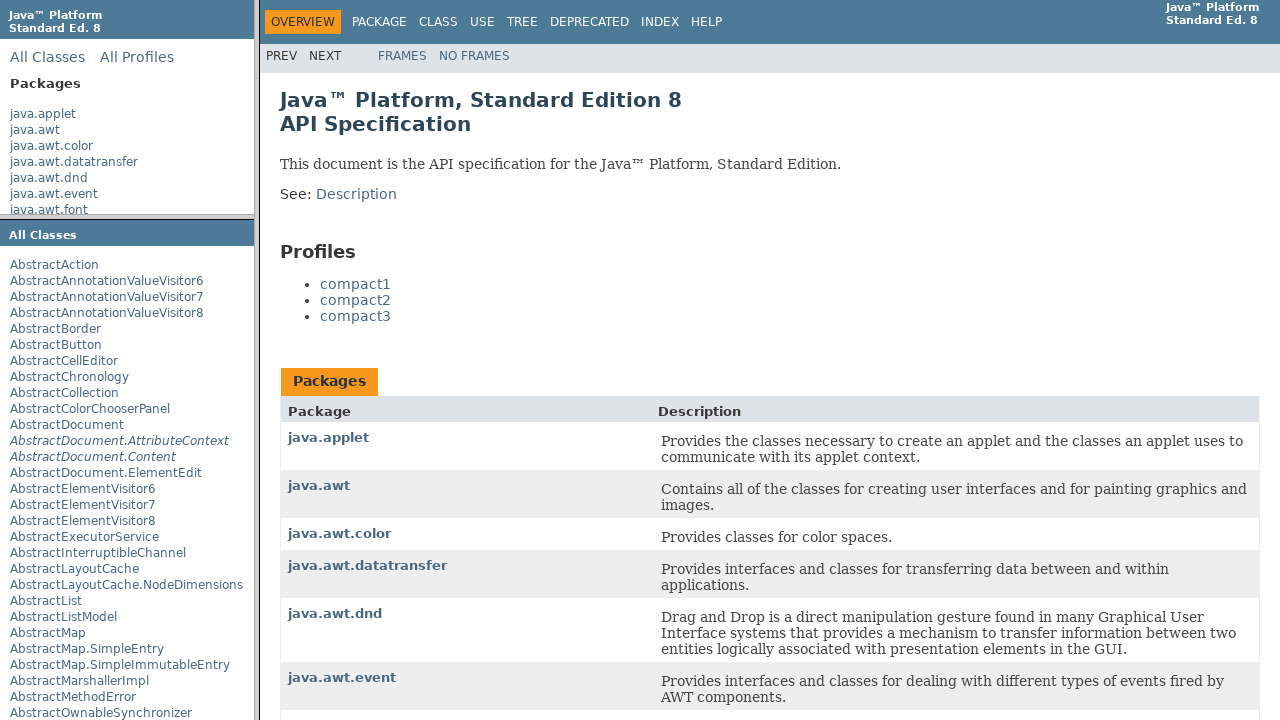

Clicked Description link within the frame at (356, 194) on text=Description
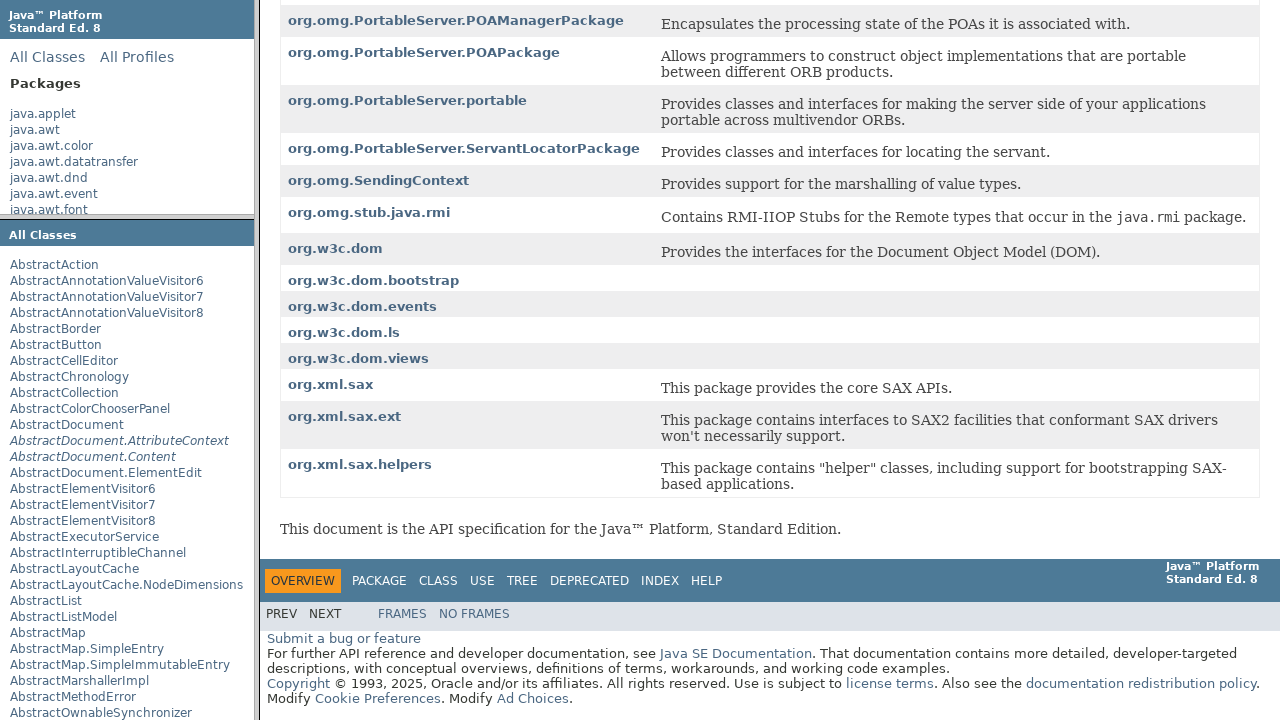

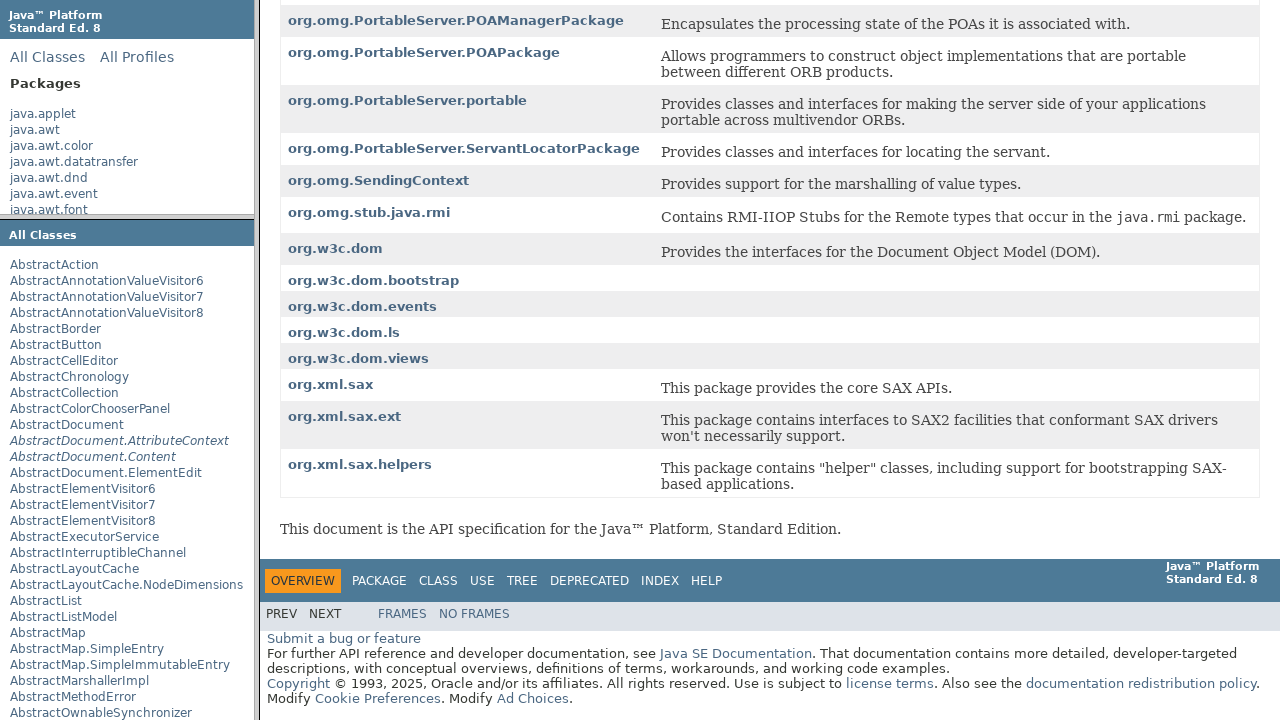